Tests a signup/registration form by filling in first name, last name, and email fields, then submitting the form

Starting URL: http://secure-retreat-92358.herokuapp.com/

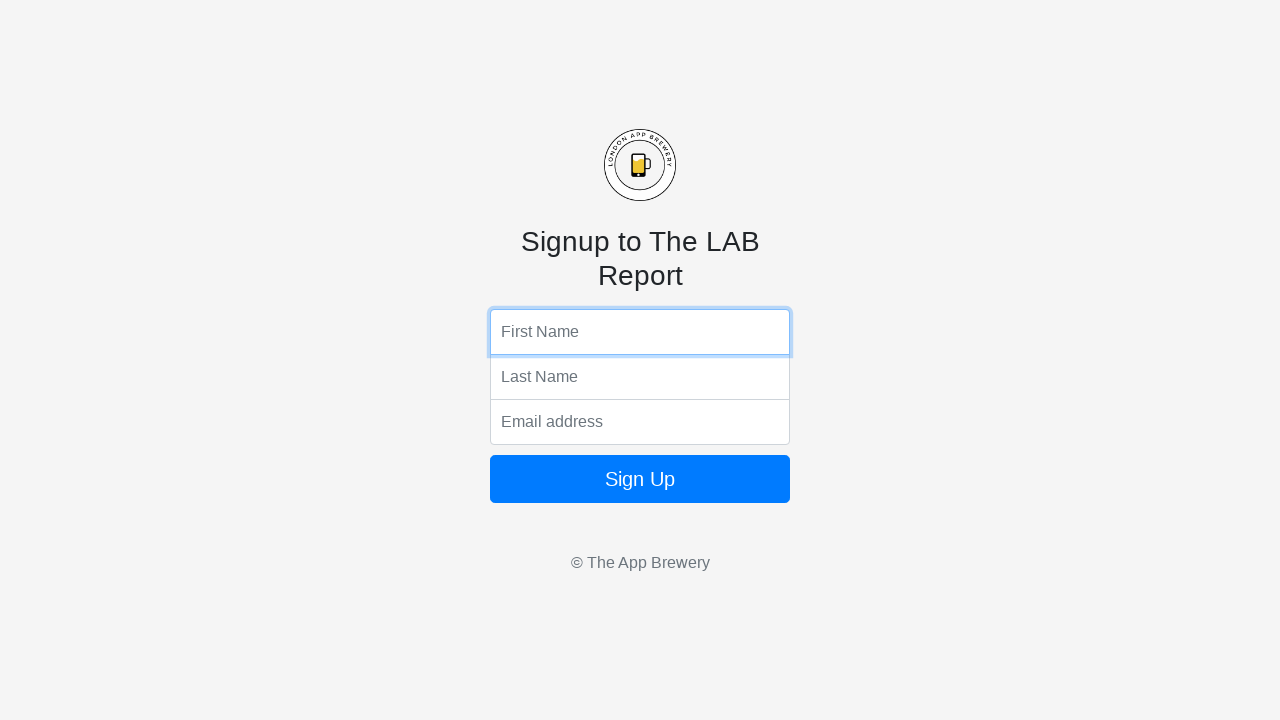

Filled first name field with 'Marcus' on input[name='fName']
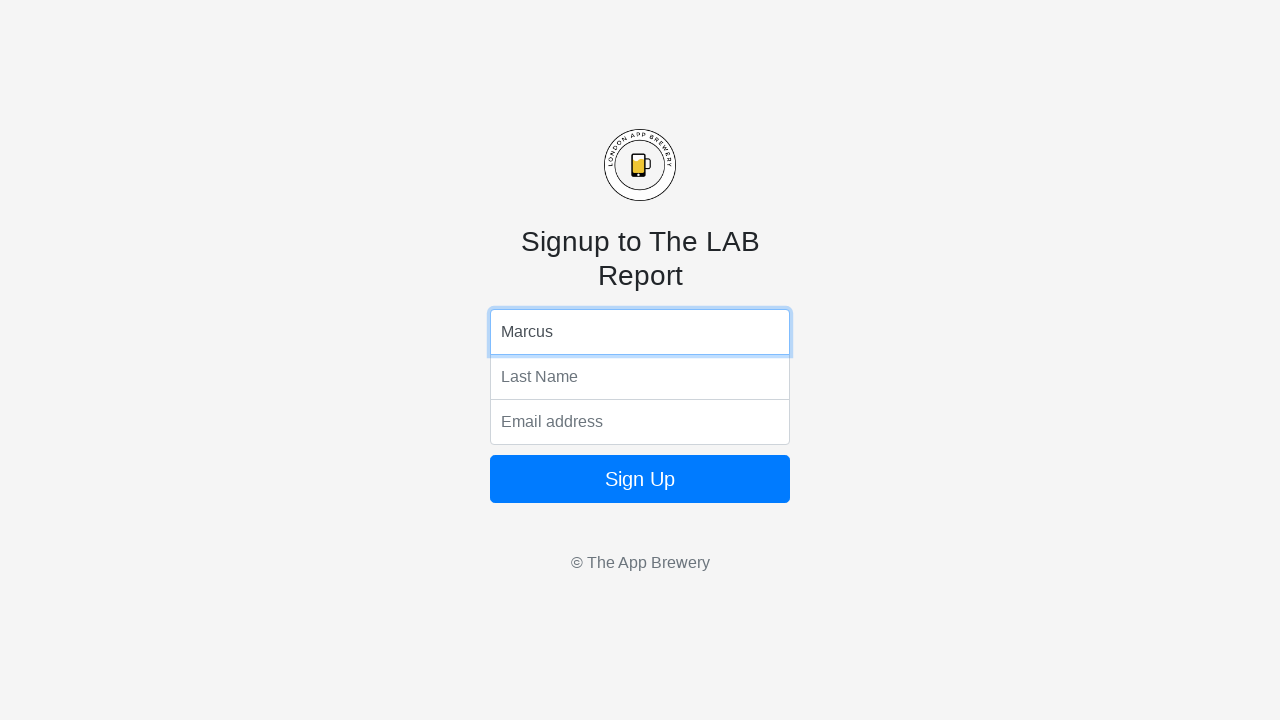

Filled last name field with 'Thompson' on input[name='lName']
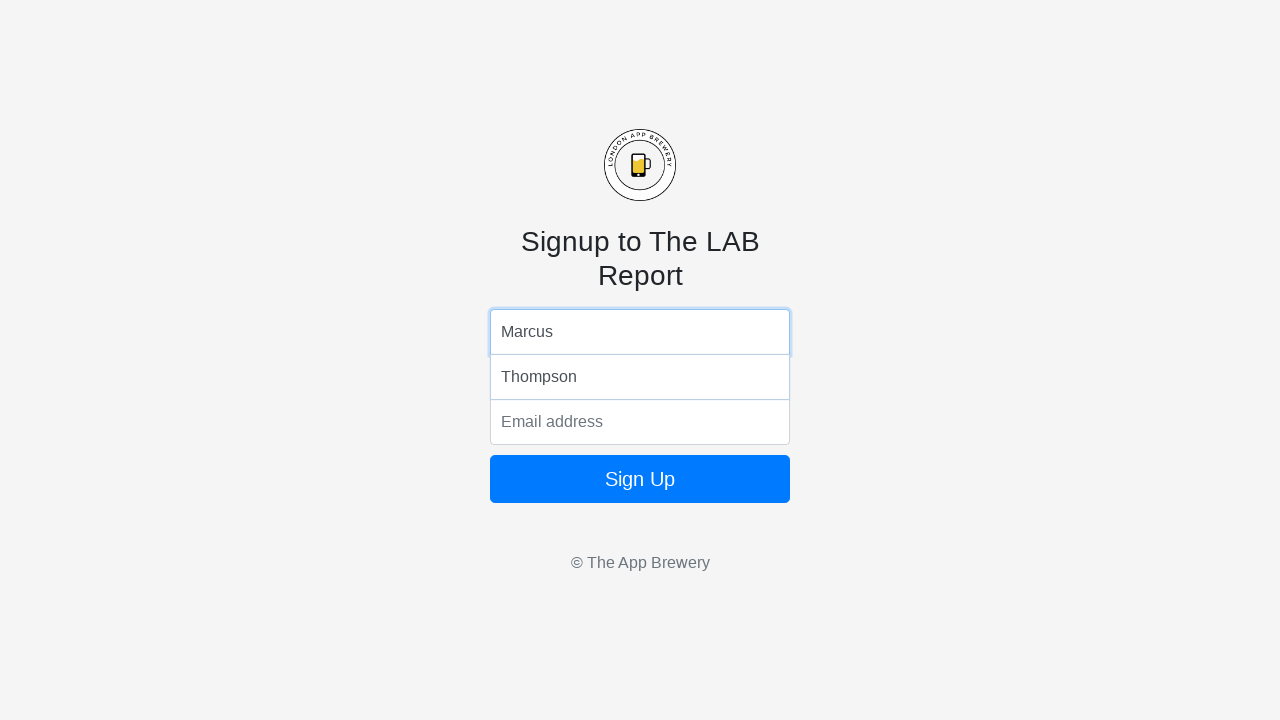

Filled email field with 'marcus.thompson@example.com' on input[name='email']
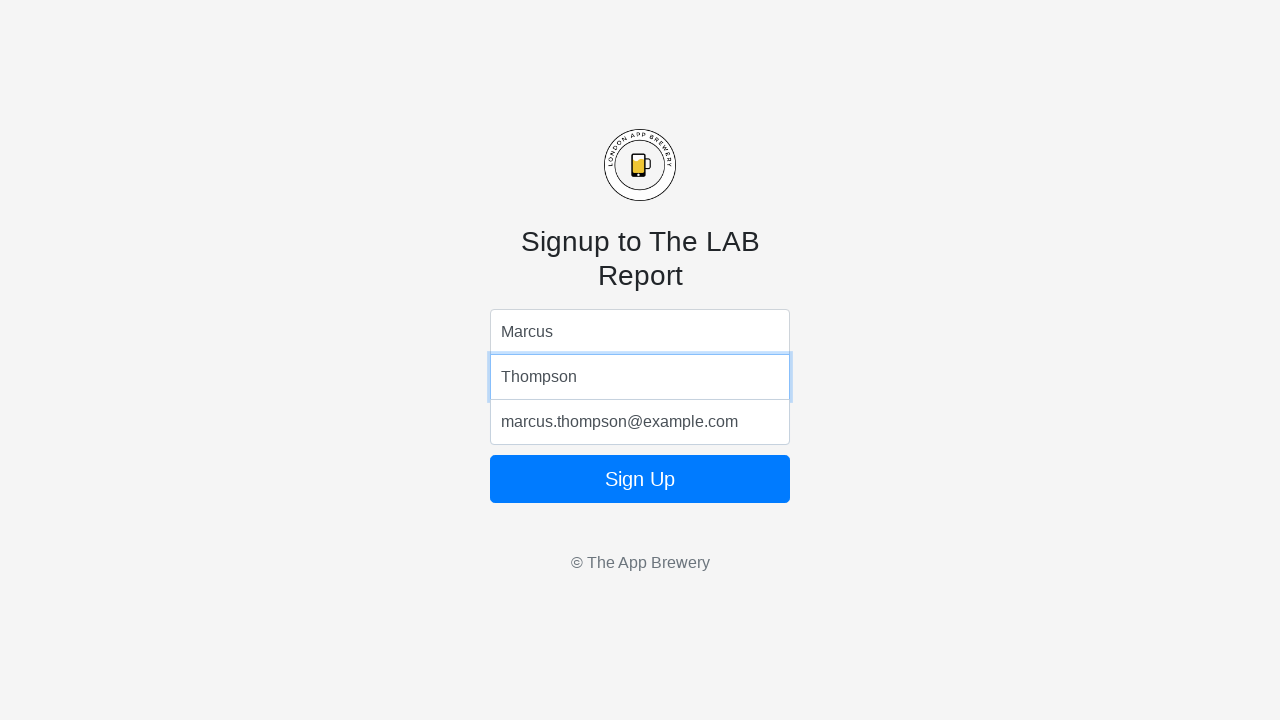

Clicked submit button to register form at (640, 479) on .form-signin button
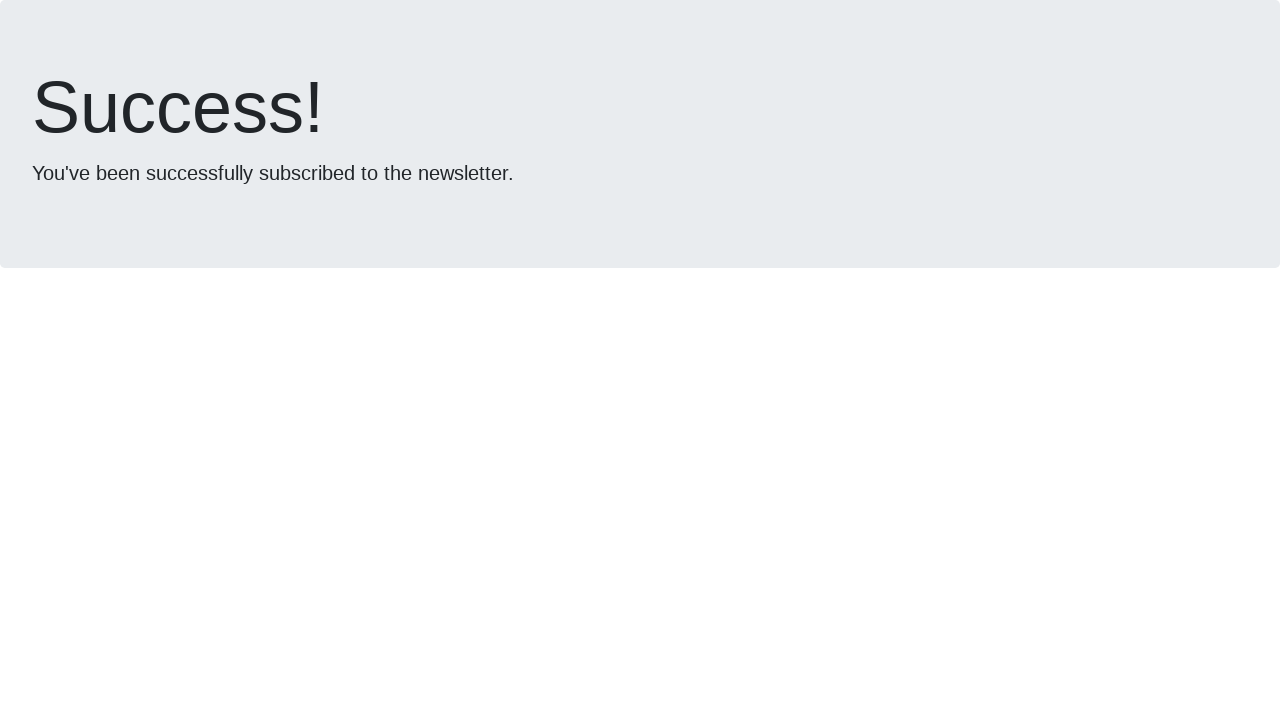

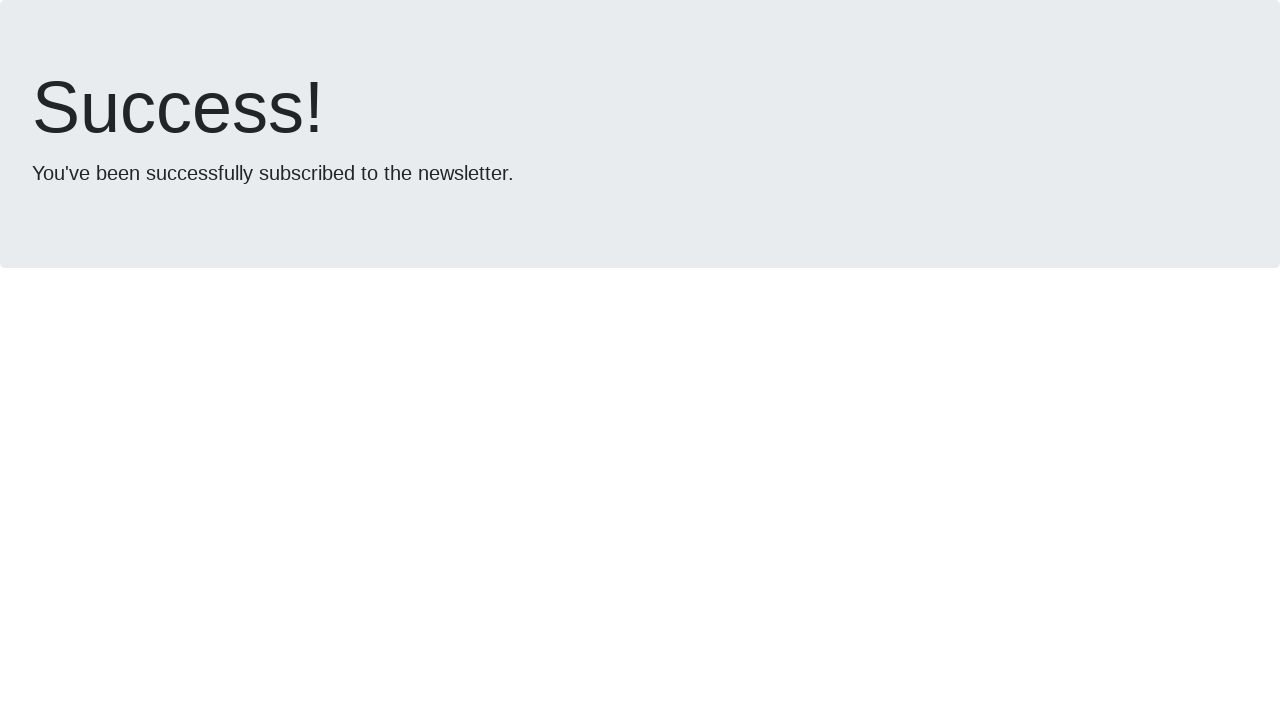